Tests clicking a red button that triggers an alert box, verifies the alert message, and accepts it

Starting URL: https://kristinek.github.io/site/examples/alerts_popups

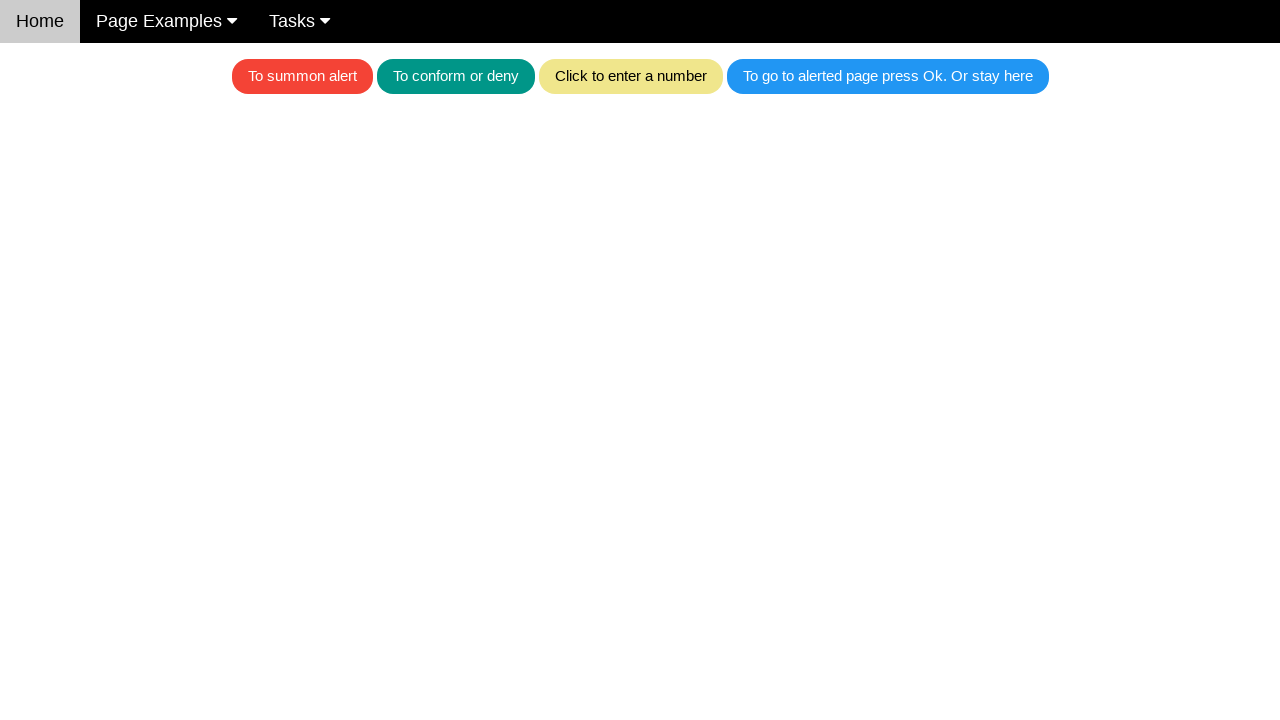

Navigated to alerts and popups example page
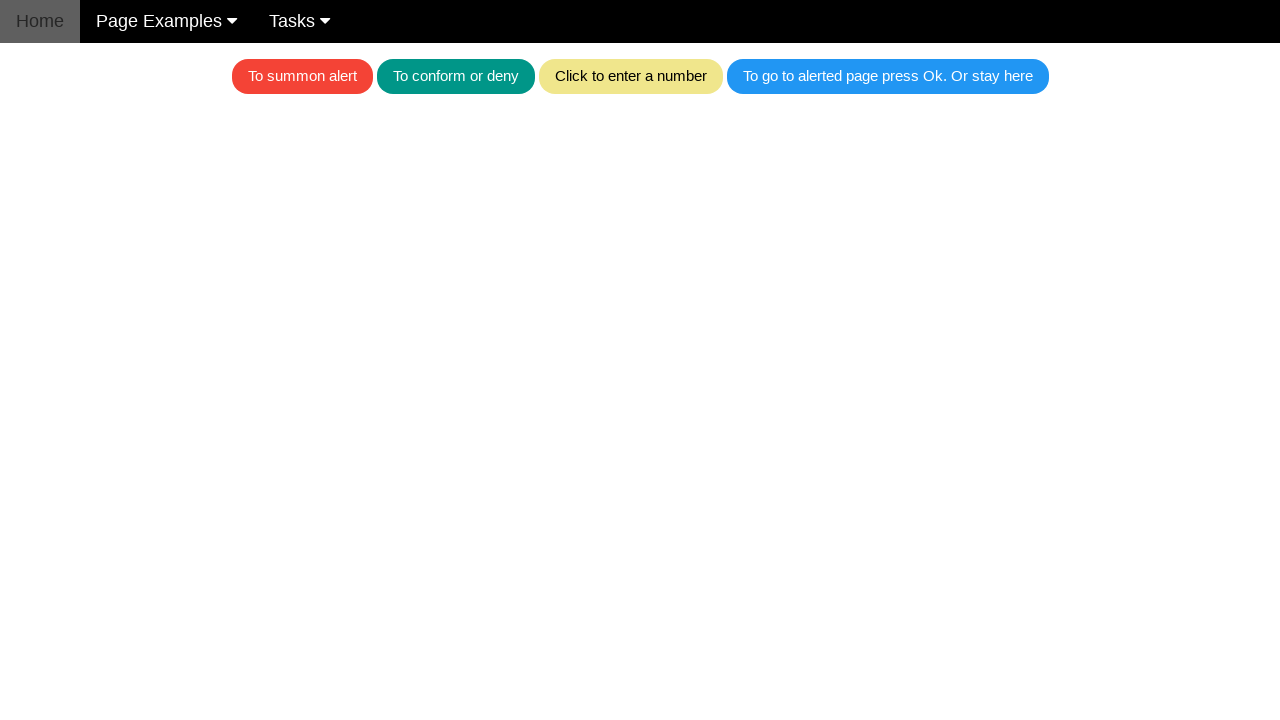

Clicked the red button to trigger alert at (302, 76) on .w3-red
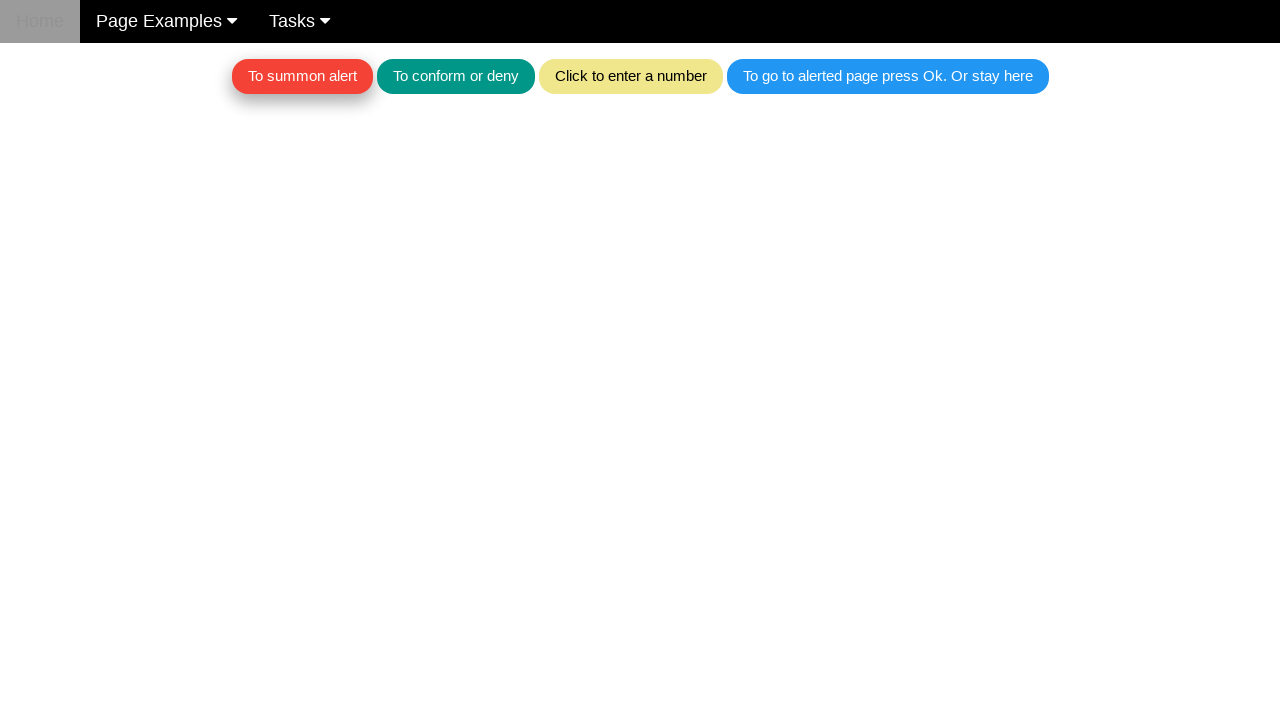

Set up dialog handler to accept alerts
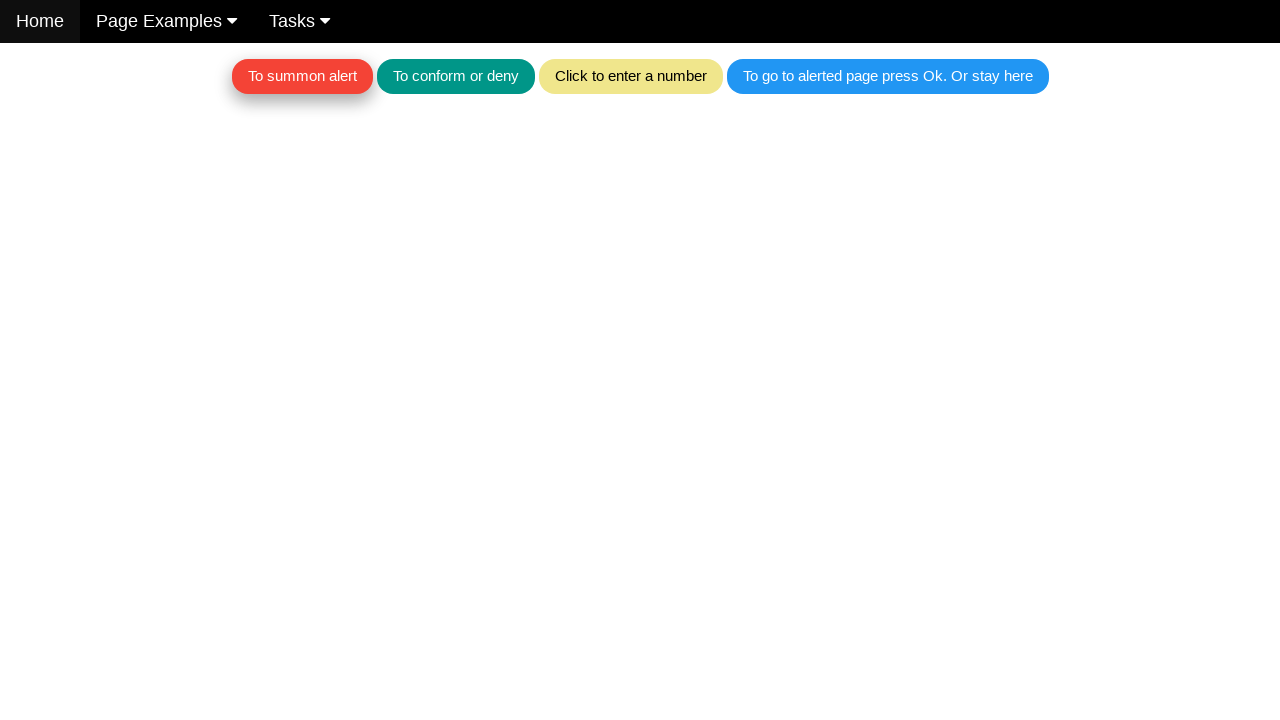

Clicked the red button again to trigger alert with handler at (302, 76) on .w3-red
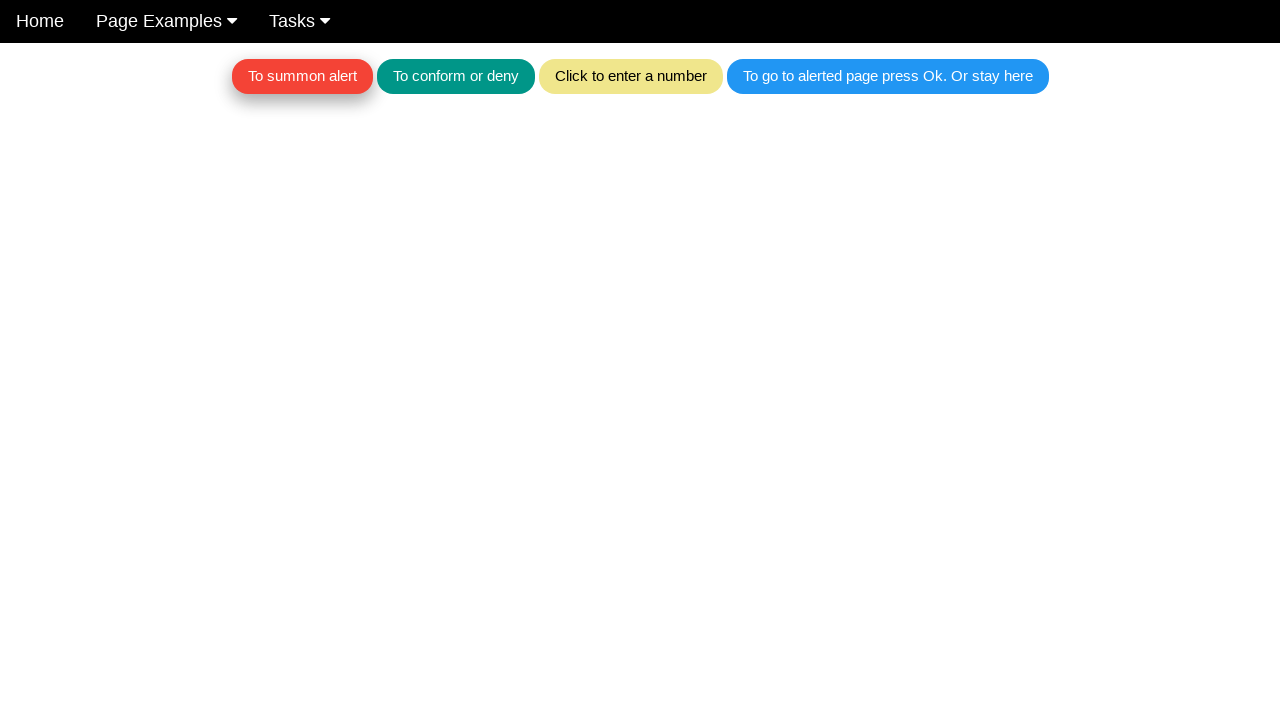

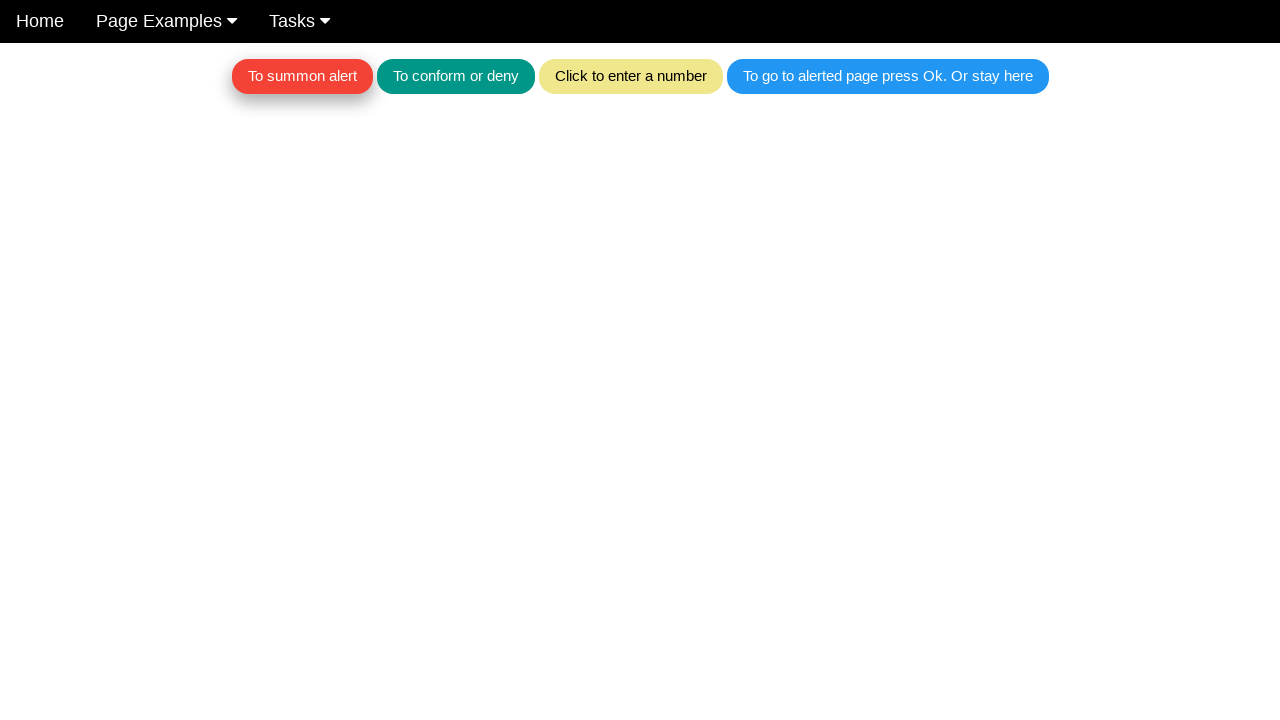